Tests explicit wait functionality by waiting for a button to become clickable after a delay on a dynamic properties demo page

Starting URL: https://demoqa.com/dynamic-properties

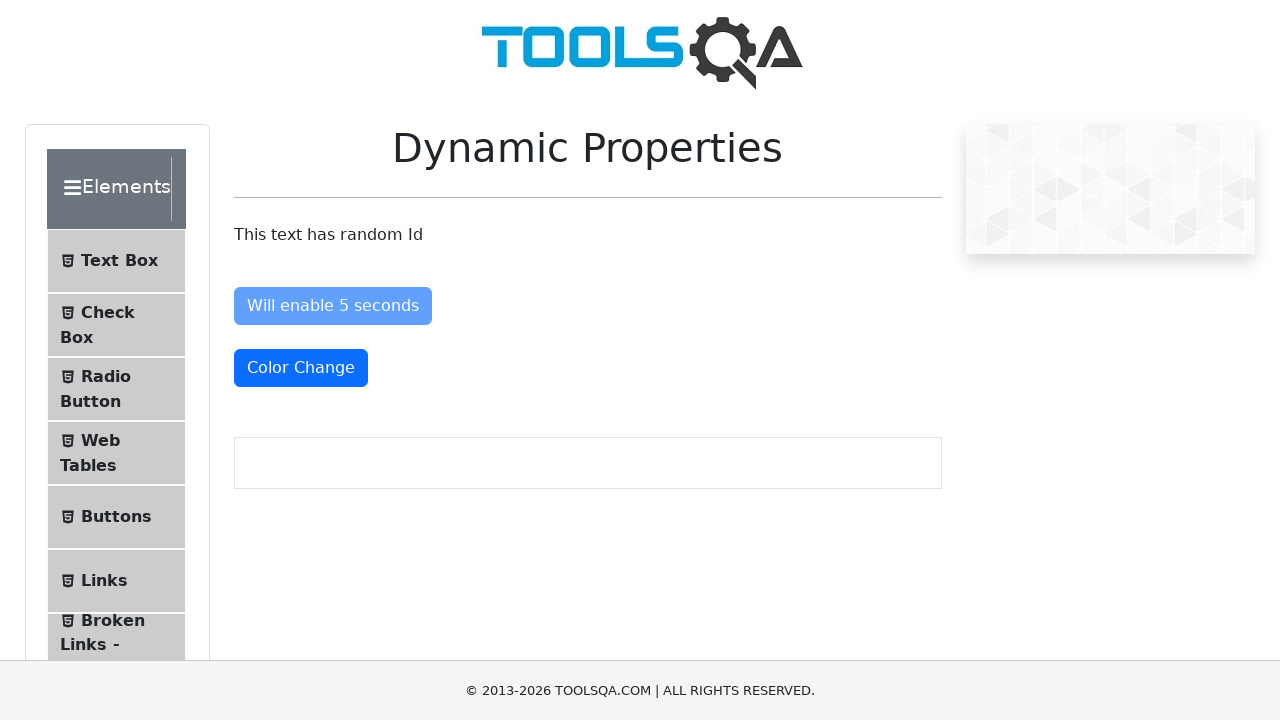

Navigated to dynamic properties demo page
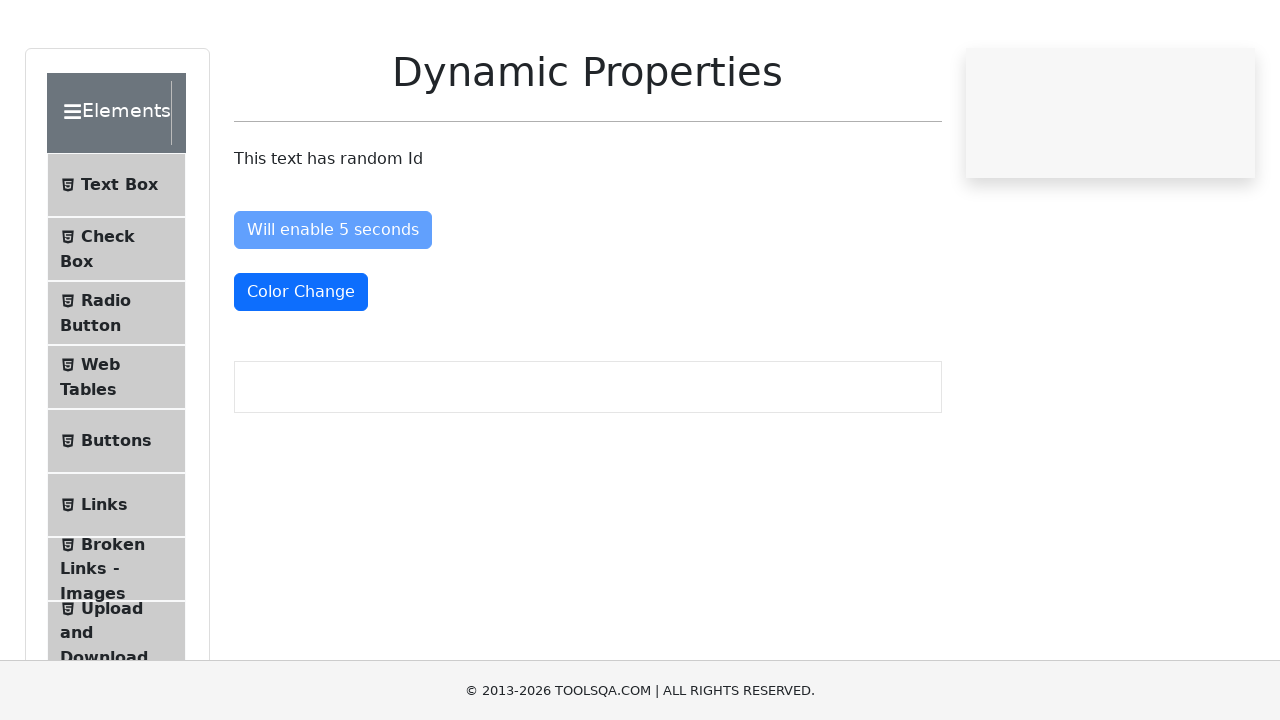

Waited for enableAfter button to become enabled (no longer disabled)
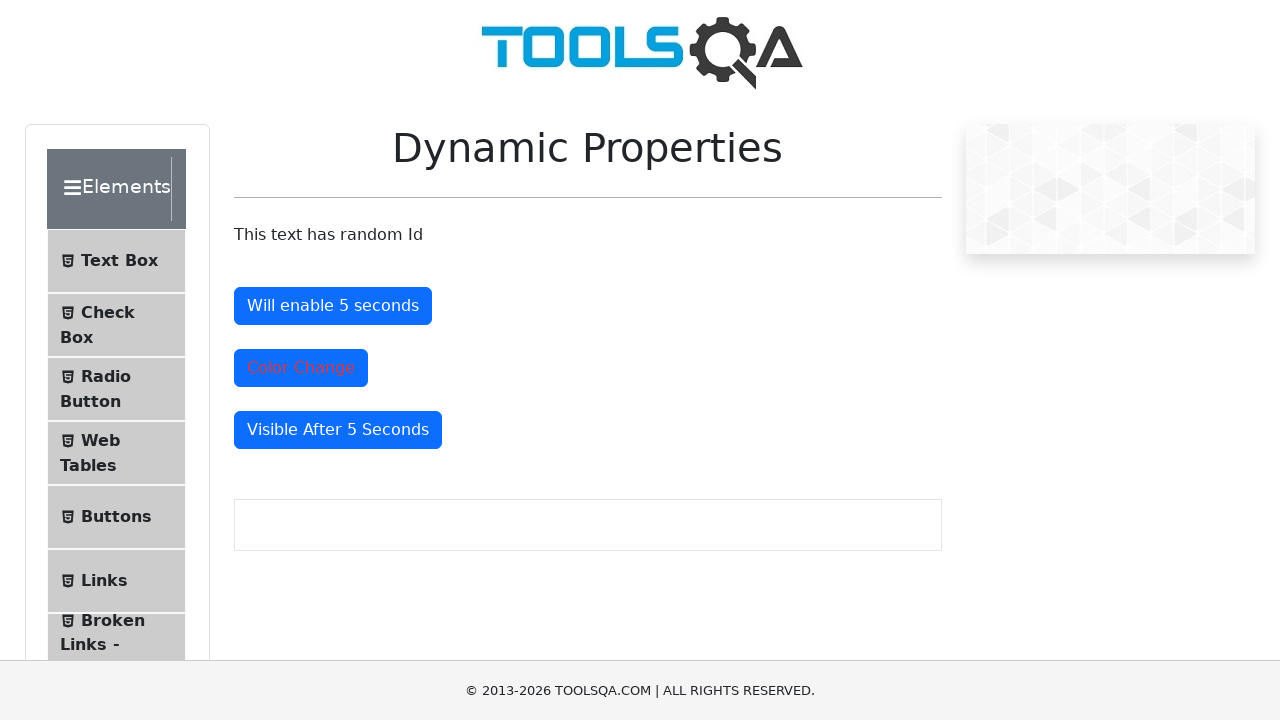

Clicked the enableAfter button to verify it is clickable at (333, 306) on #enableAfter
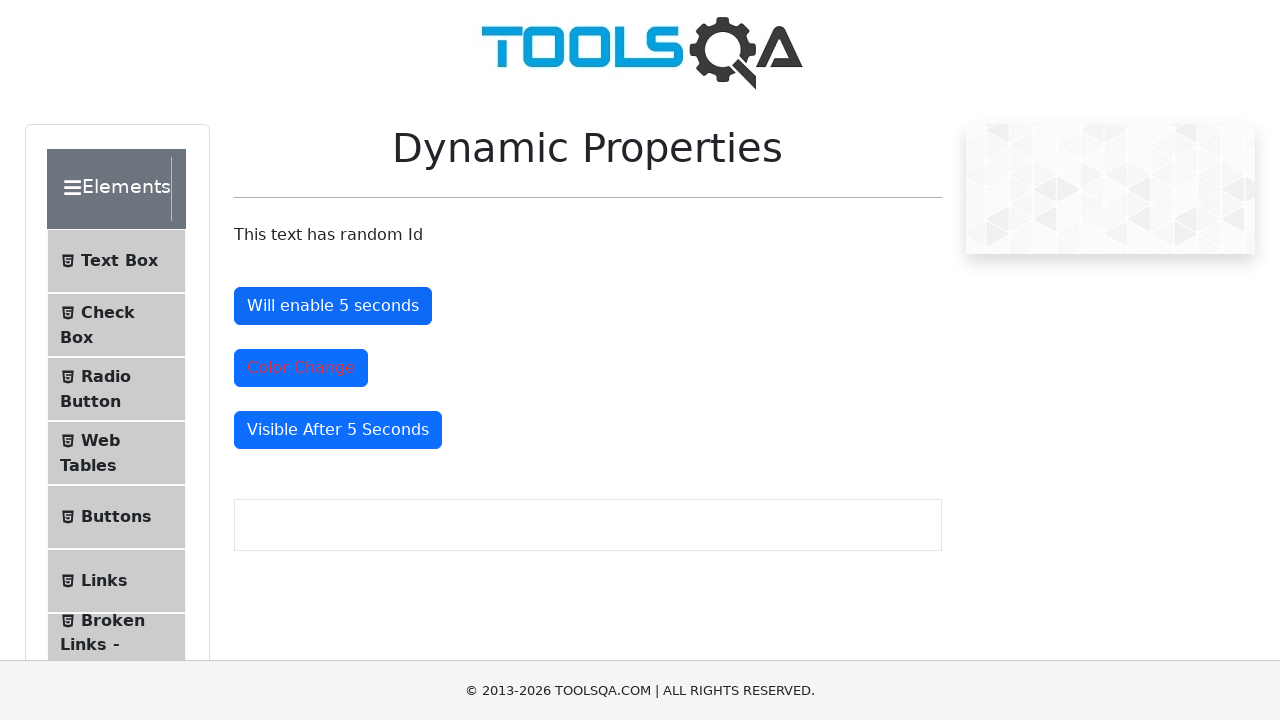

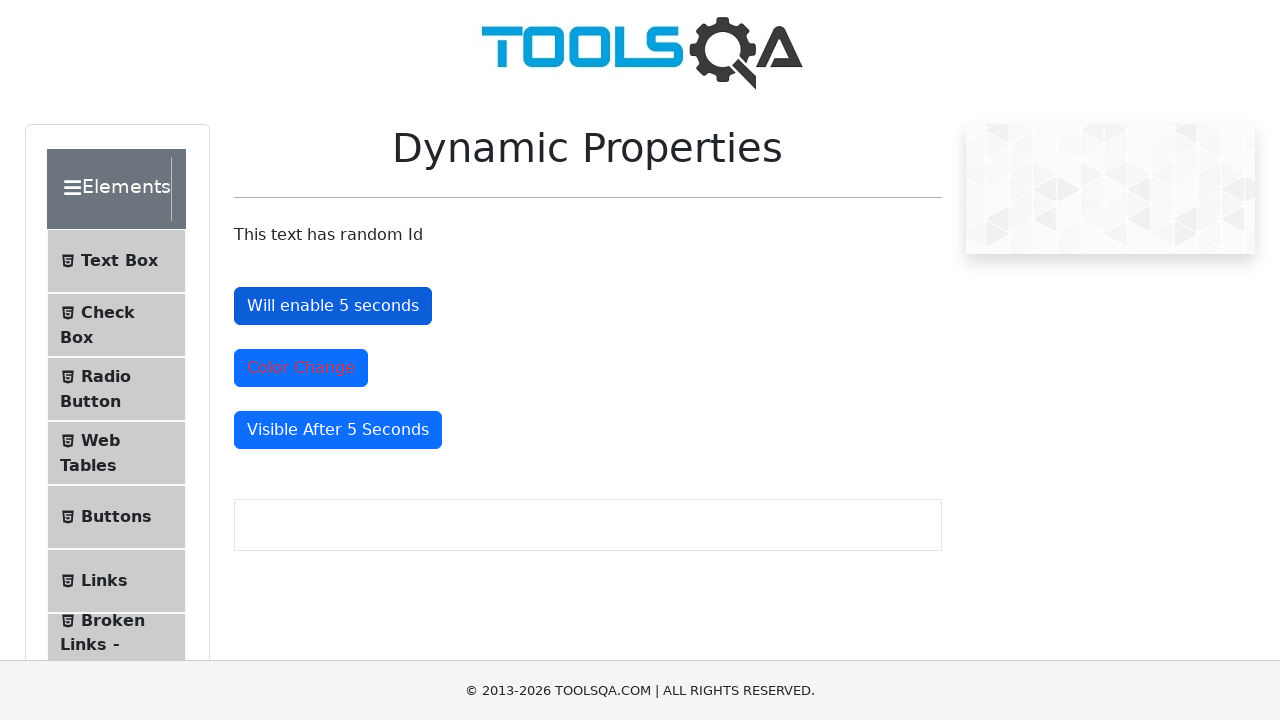